Tests sorting the "Due" column using semantic class selectors on a table with helpful markup

Starting URL: http://the-internet.herokuapp.com/tables

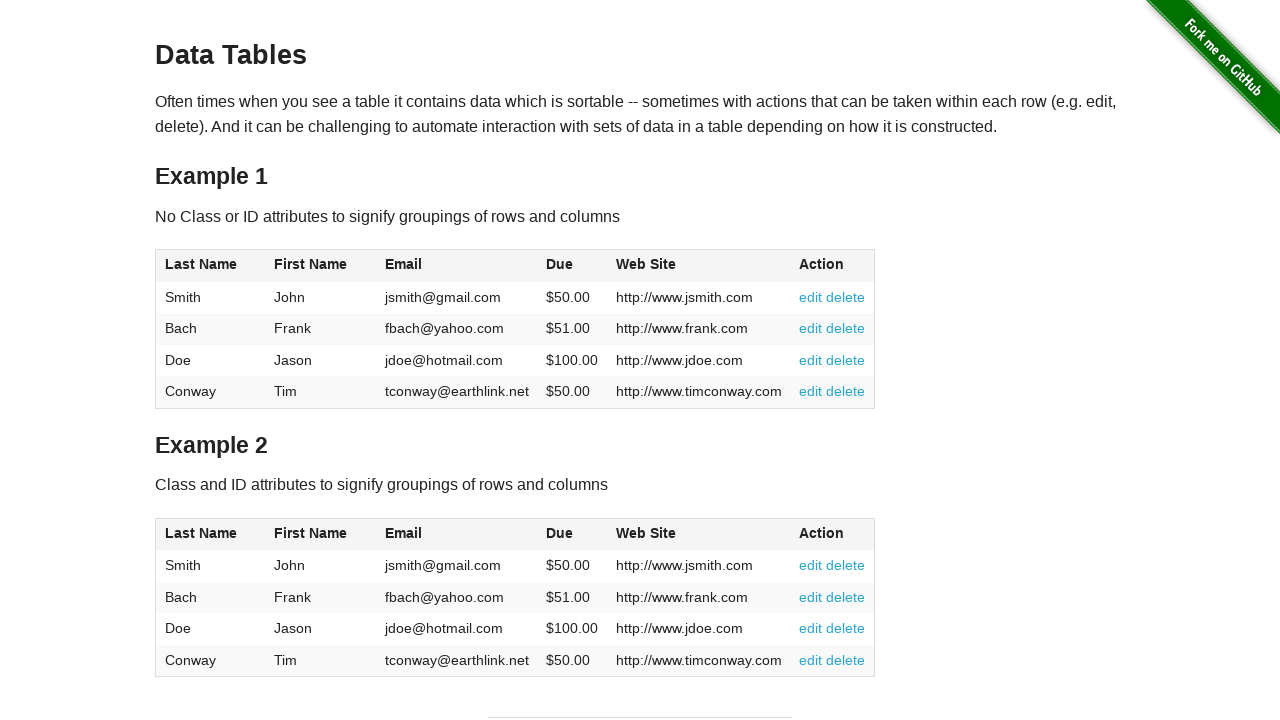

Clicked the Due column header to sort at (560, 533) on #table2 thead .dues
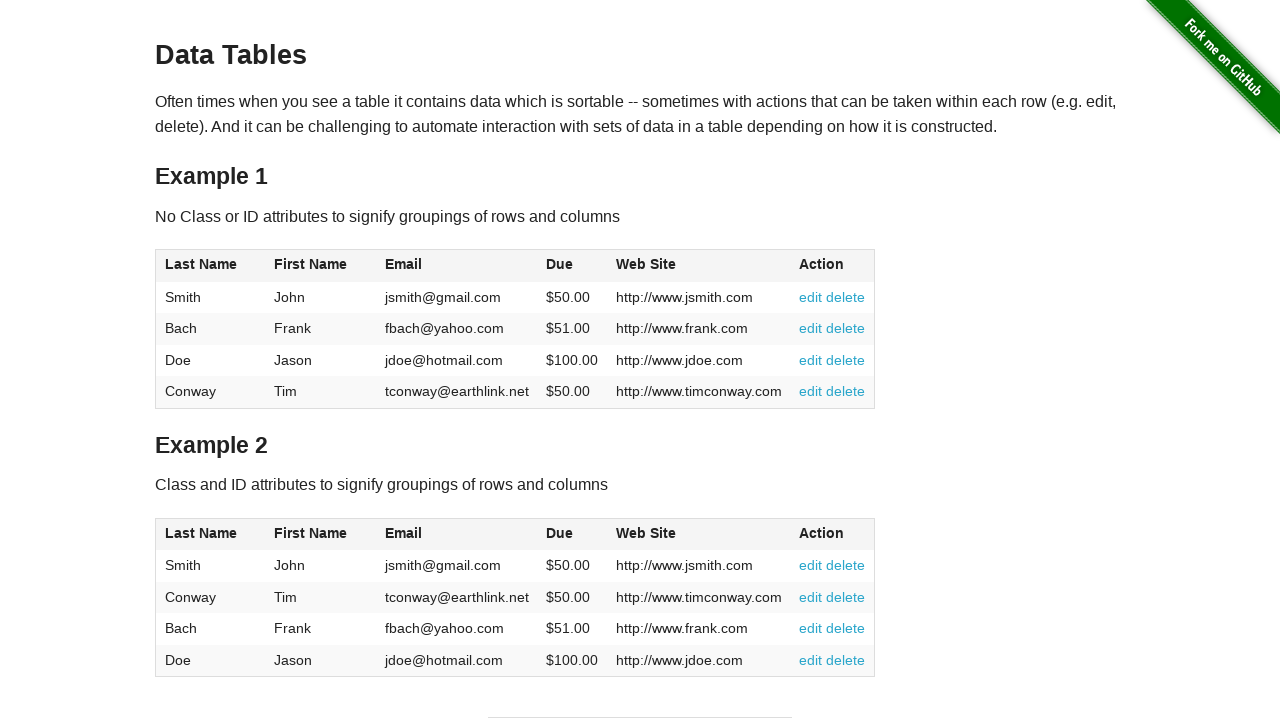

Table Due column loaded after sorting
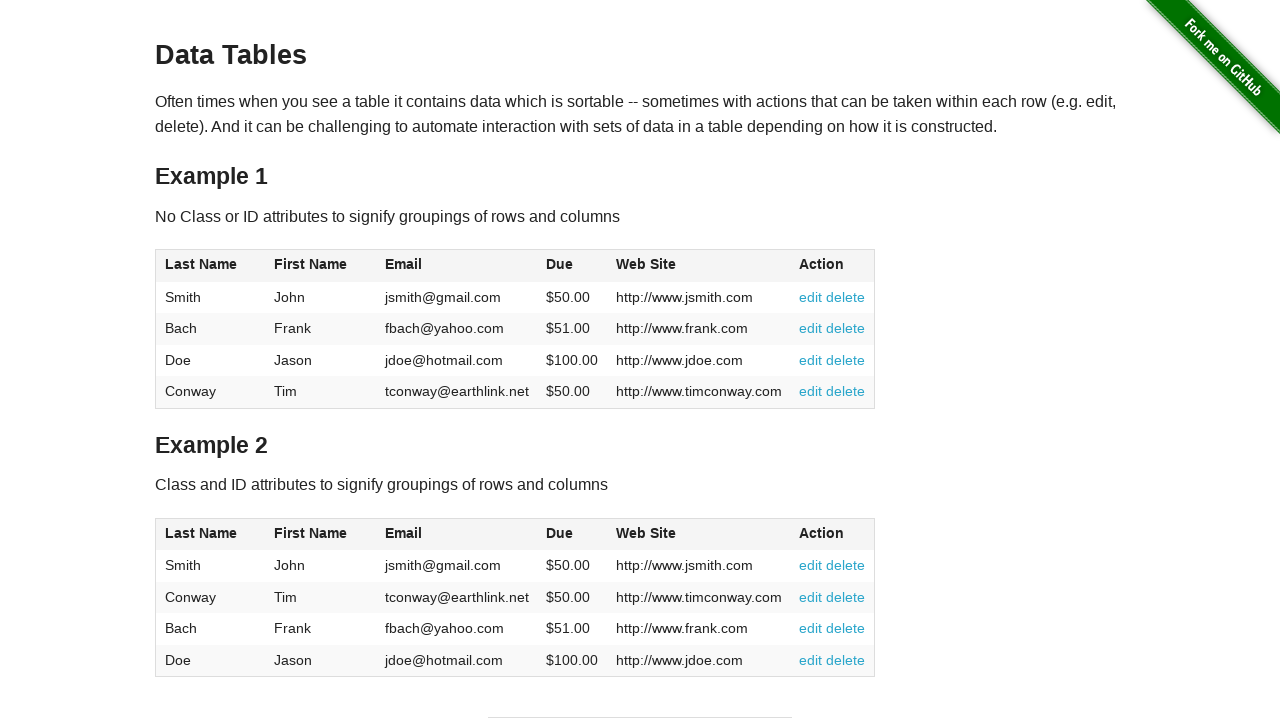

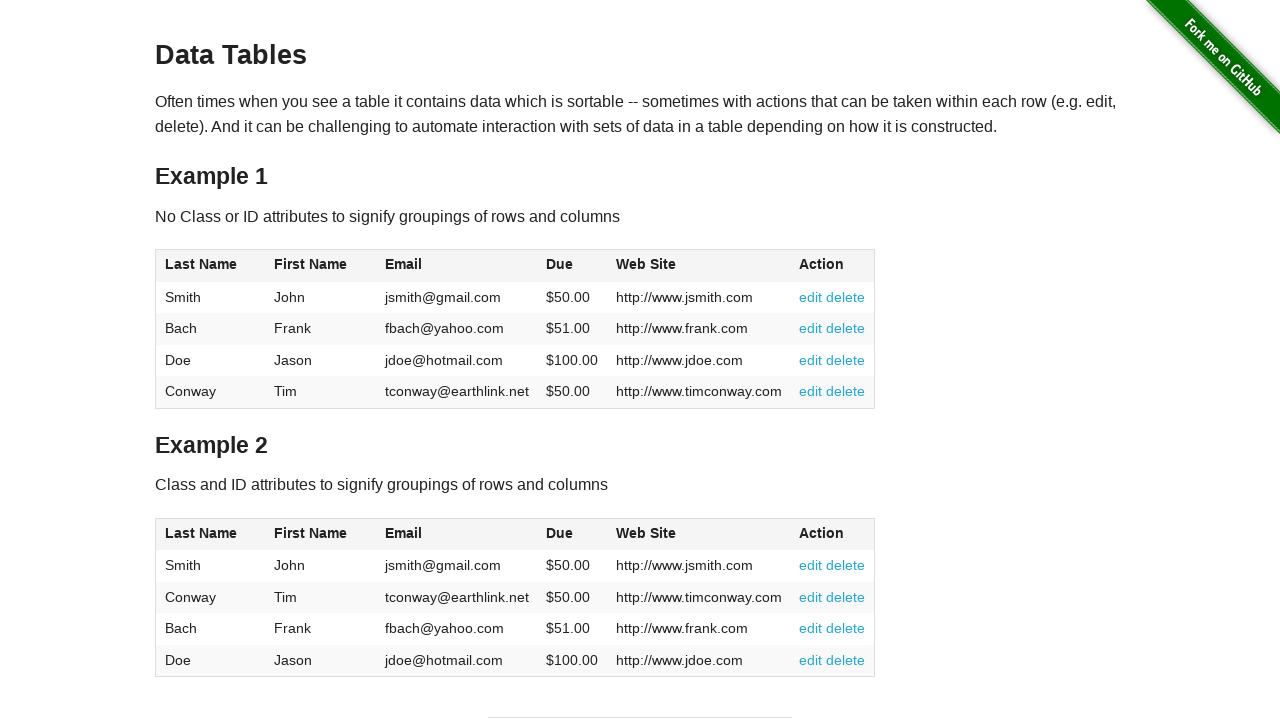